Tests right-click context menu functionality by performing a right-click action on a designated button element

Starting URL: https://swisnl.github.io/jQuery-contextMenu/demo.html

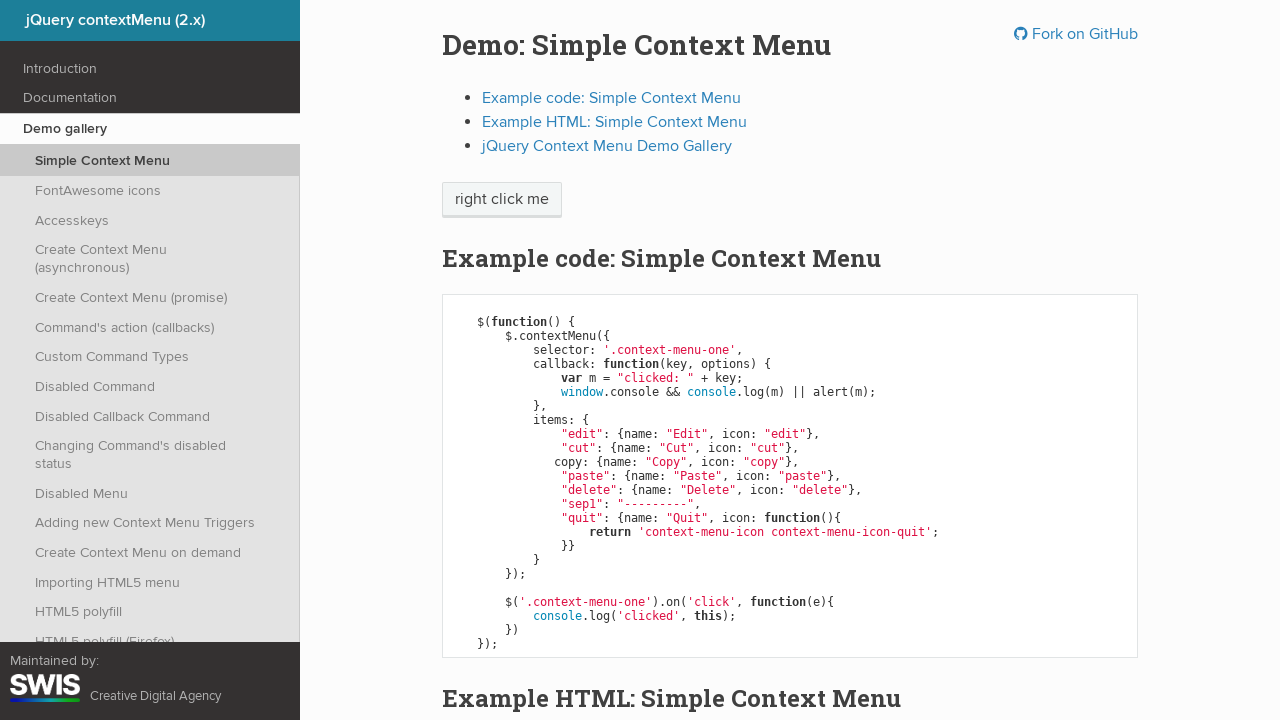

Located the right-click target element
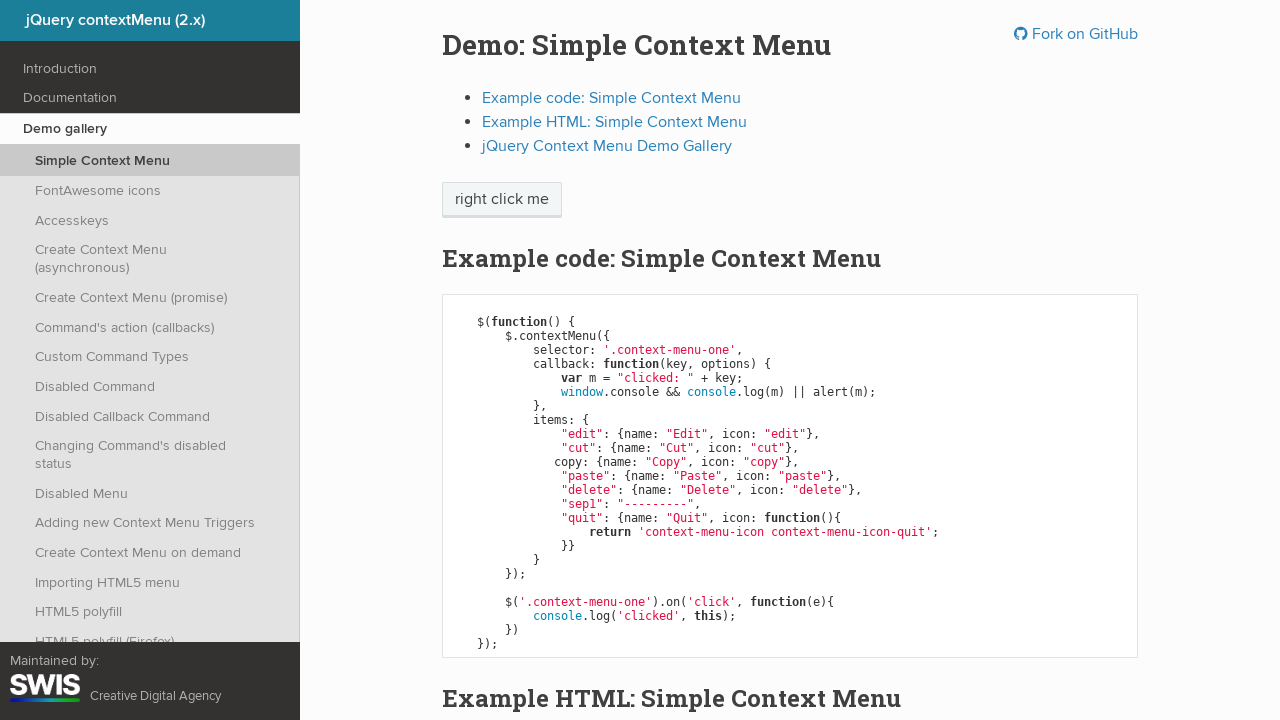

Performed right-click action on the target element at (502, 200) on xpath=//span[text()='right click me']
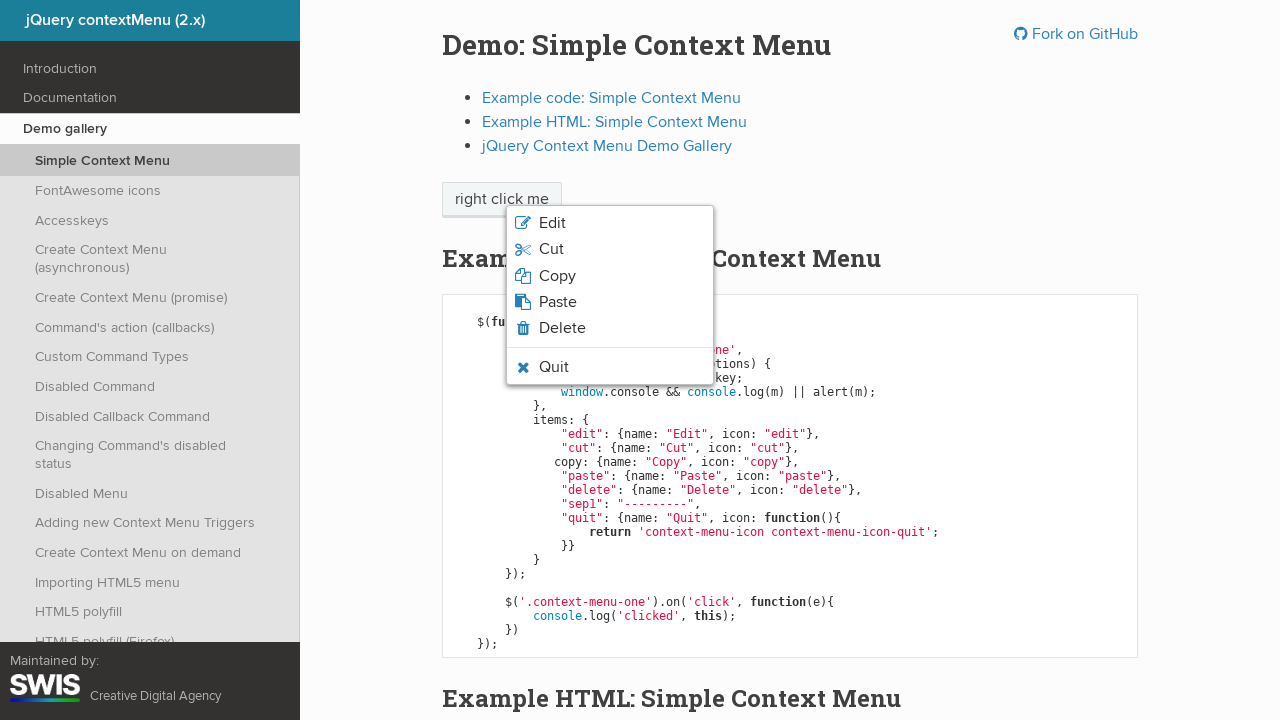

Context menu appeared on screen
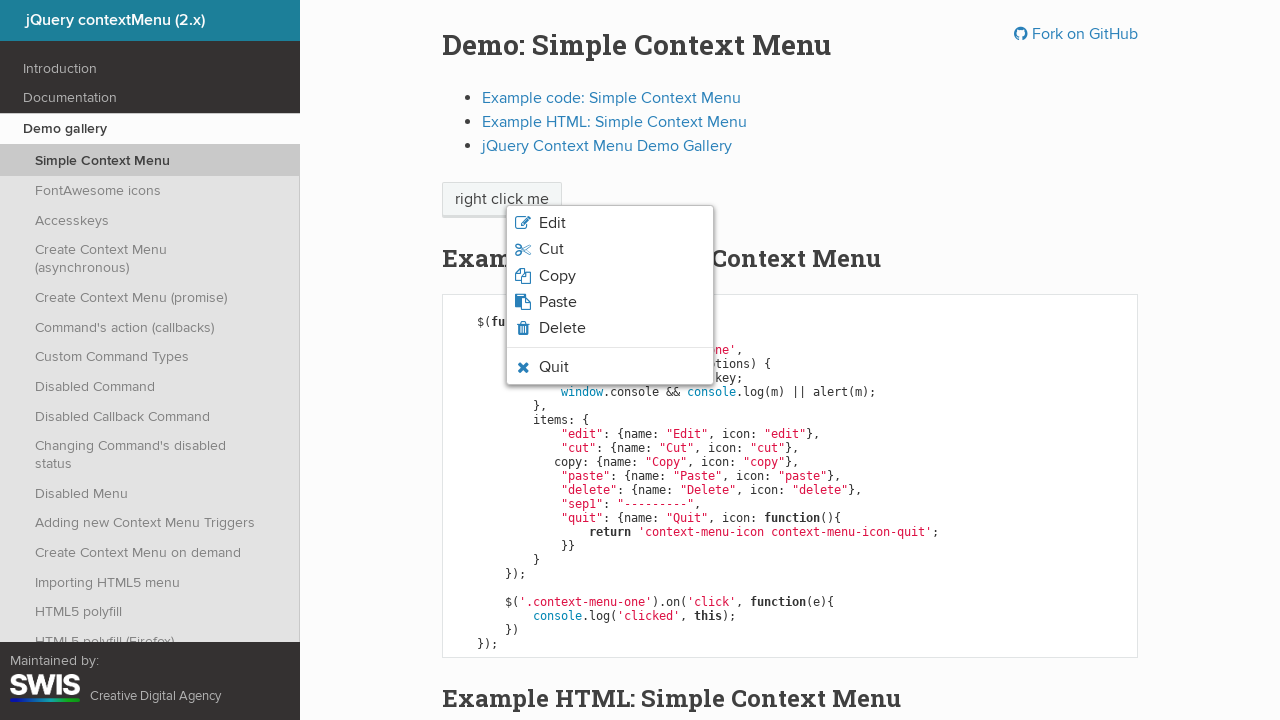

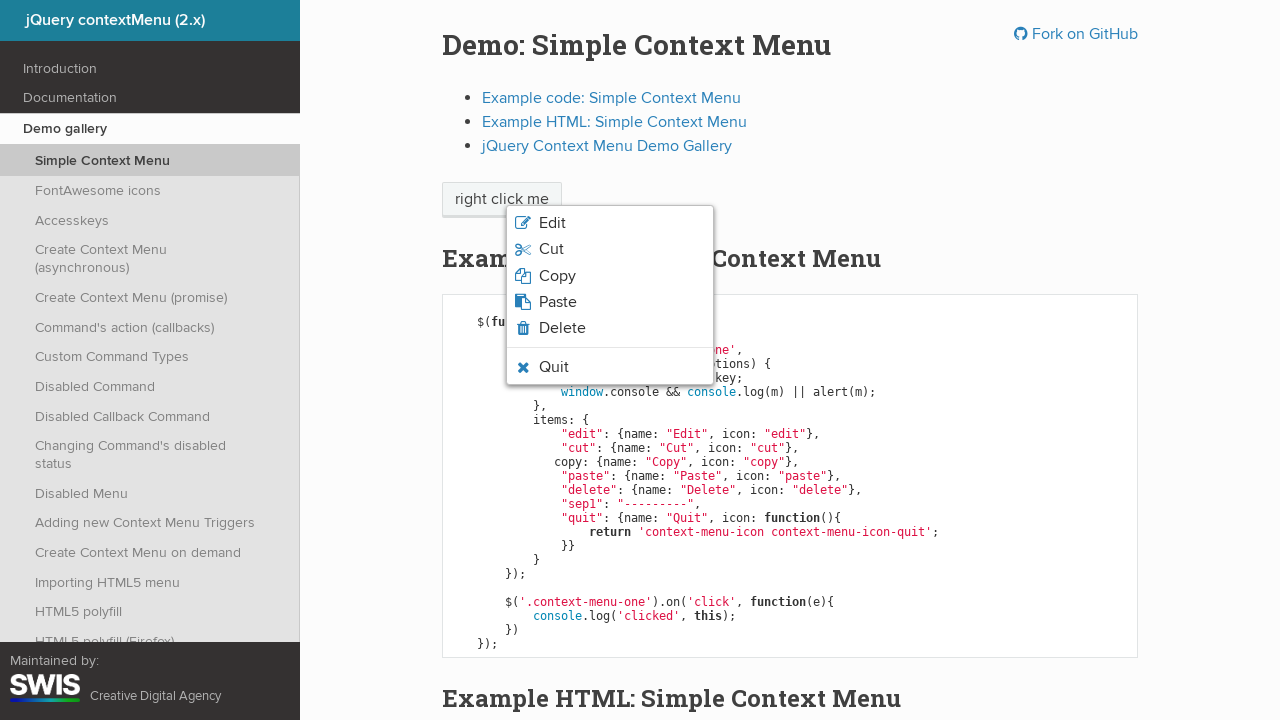